Tests clicking the Elements header section on the demoqa elements page

Starting URL: https://demoqa.com/elements

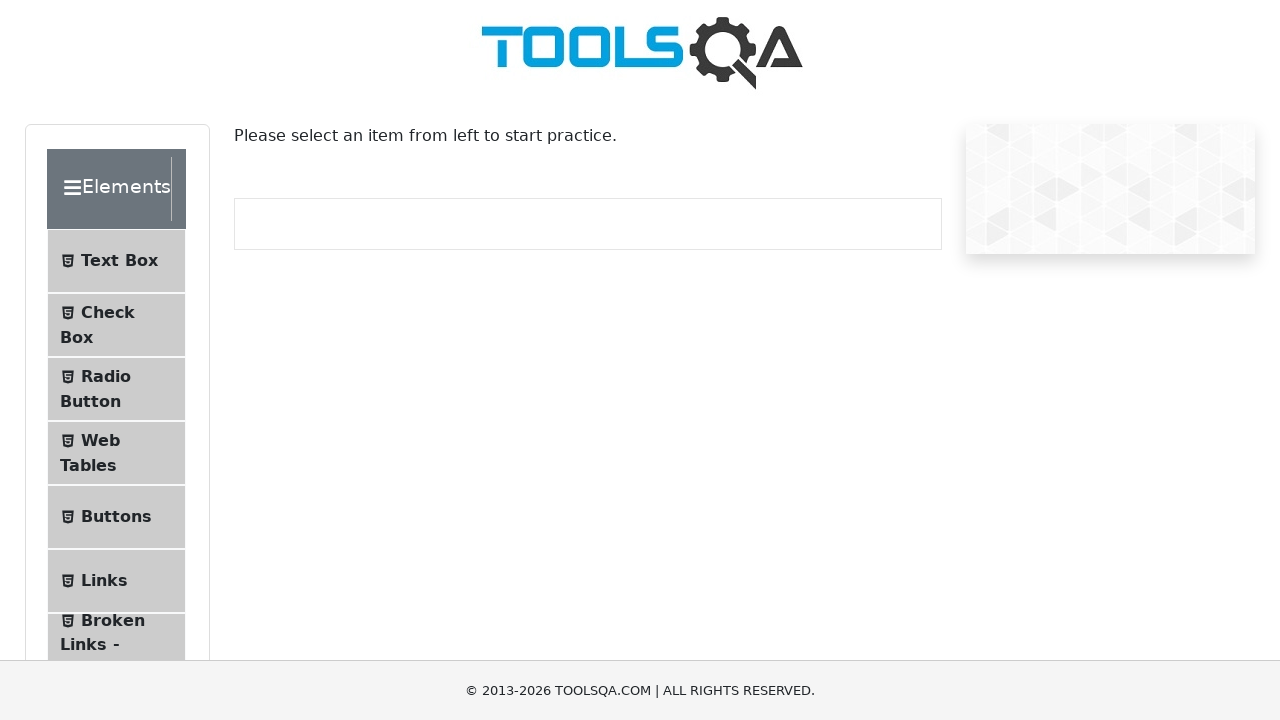

Navigated to demoqa elements page
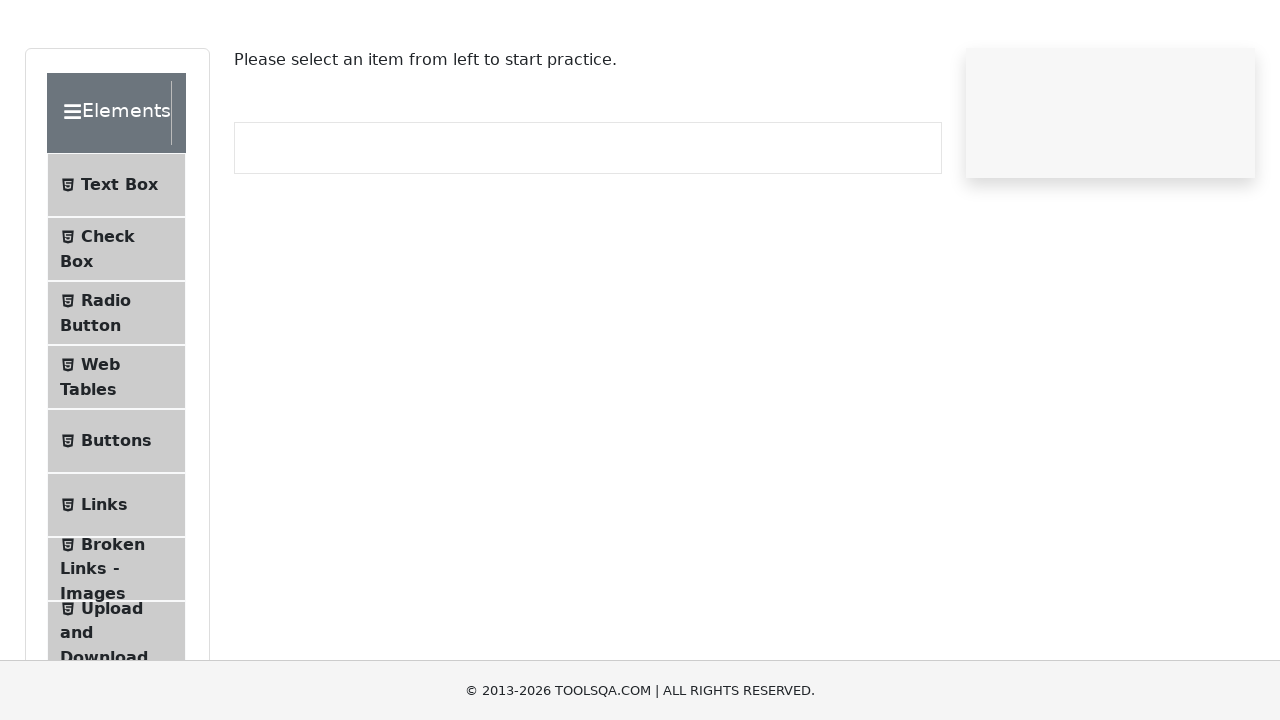

Clicked on Elements header section at (116, 189) on .header-wrapper:has-text('Elements')
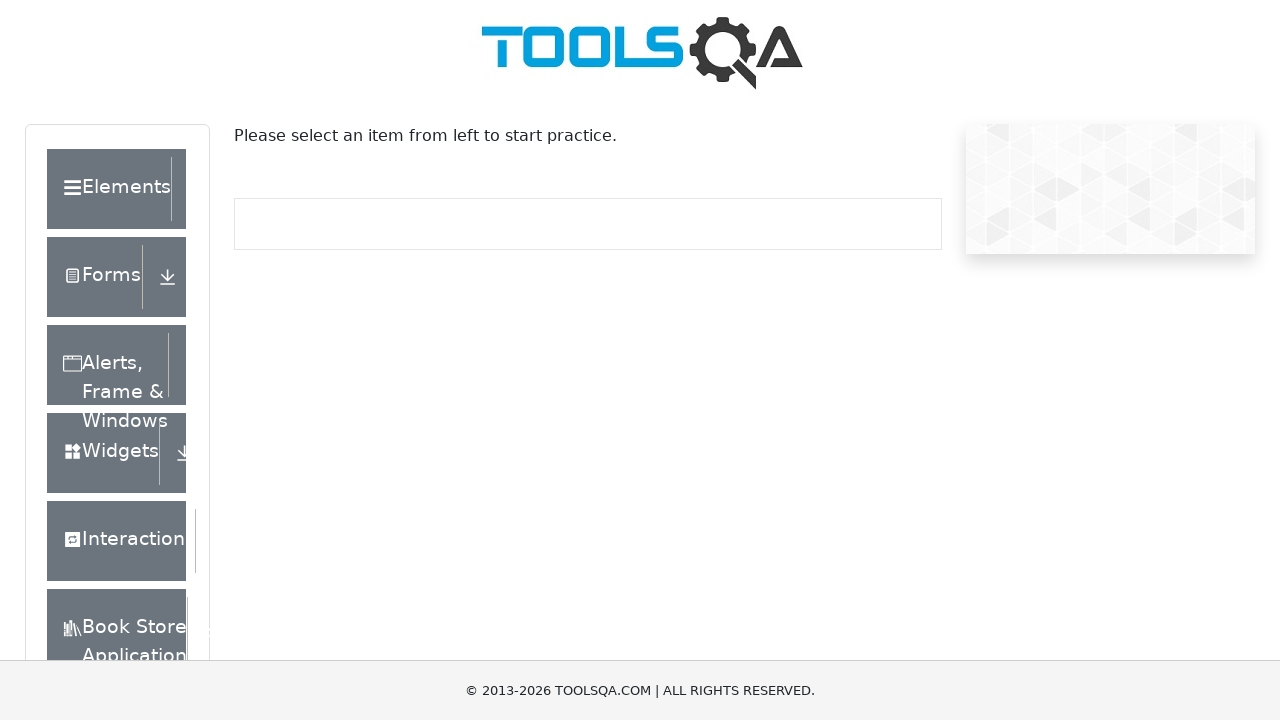

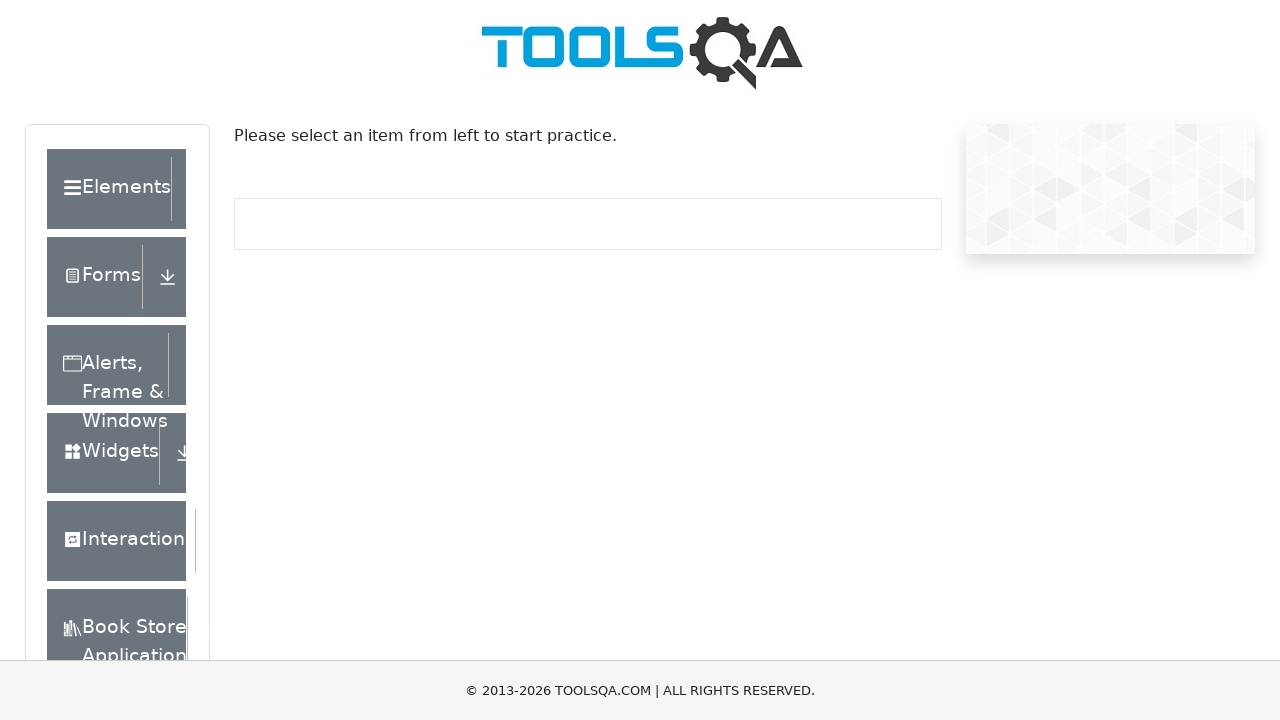